Tests the first step of registration by filling in a zip code and clicking Continue to proceed to the next registration page.

Starting URL: https://www.sharelane.com/cgi-bin/register.py

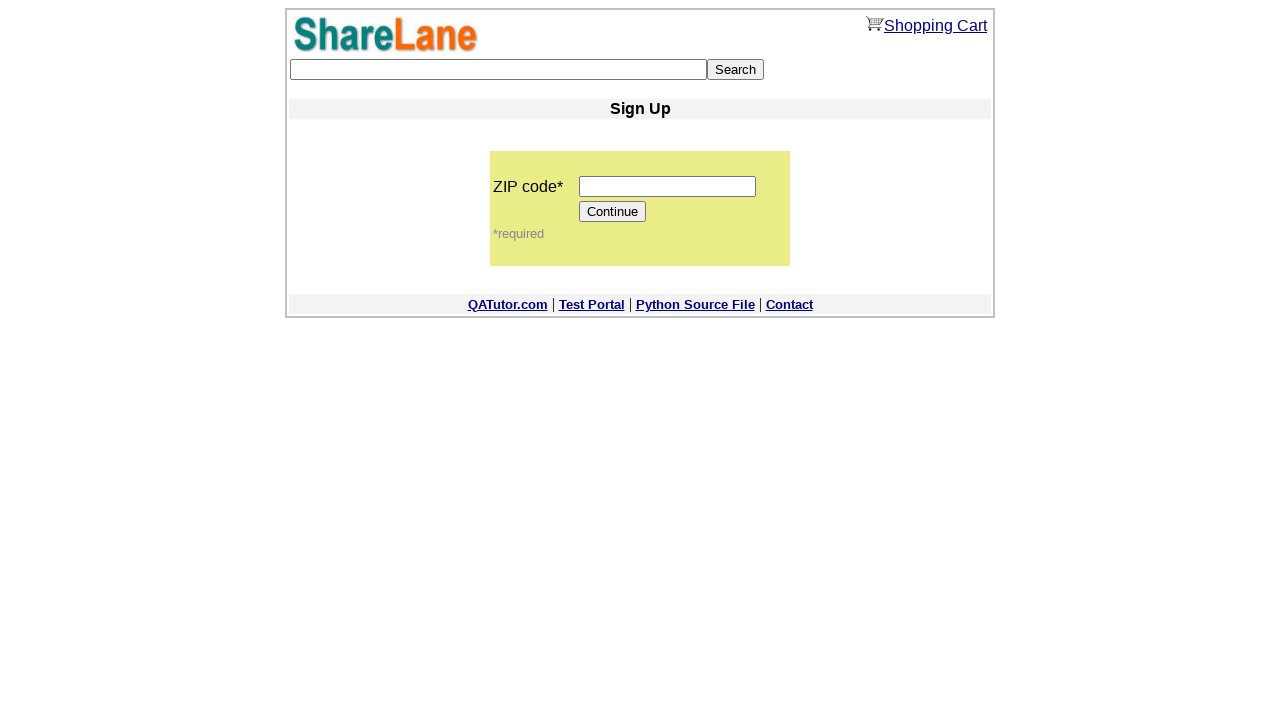

Filled zip code field with '222222' on input[name='zip_code']
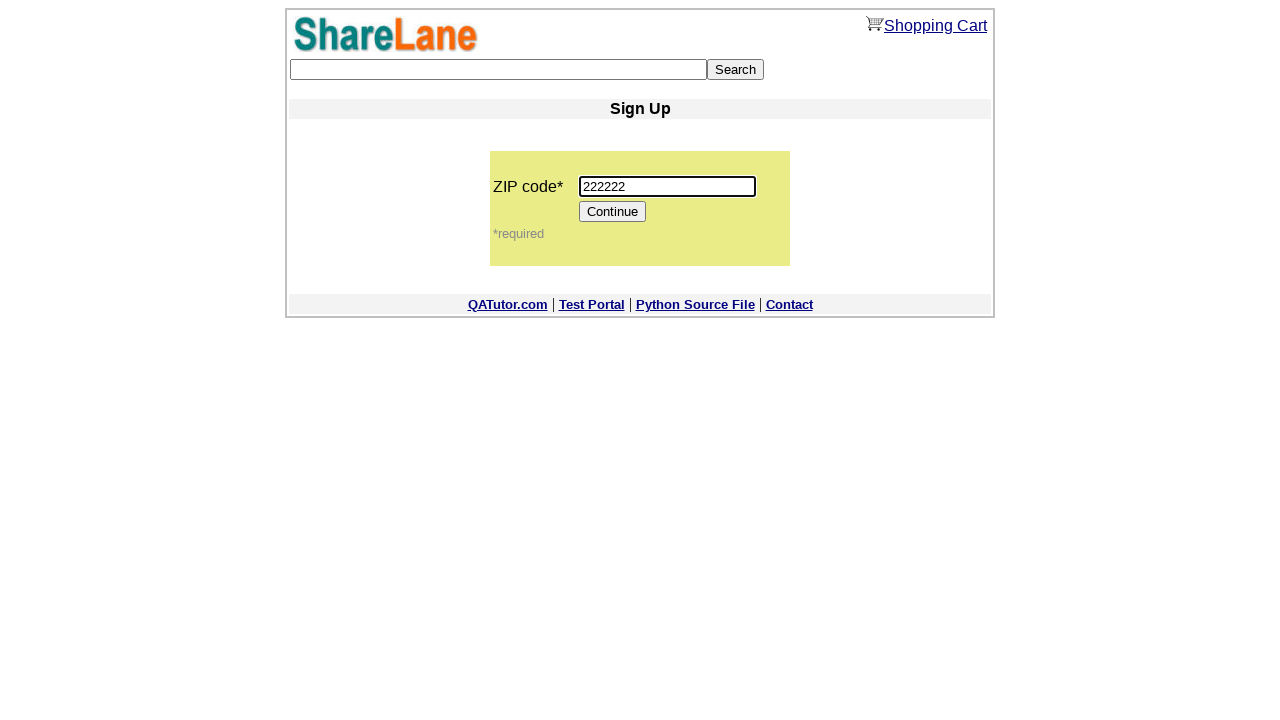

Clicked Continue button to proceed to next registration page at (613, 212) on xpath=//*[@value='Continue']
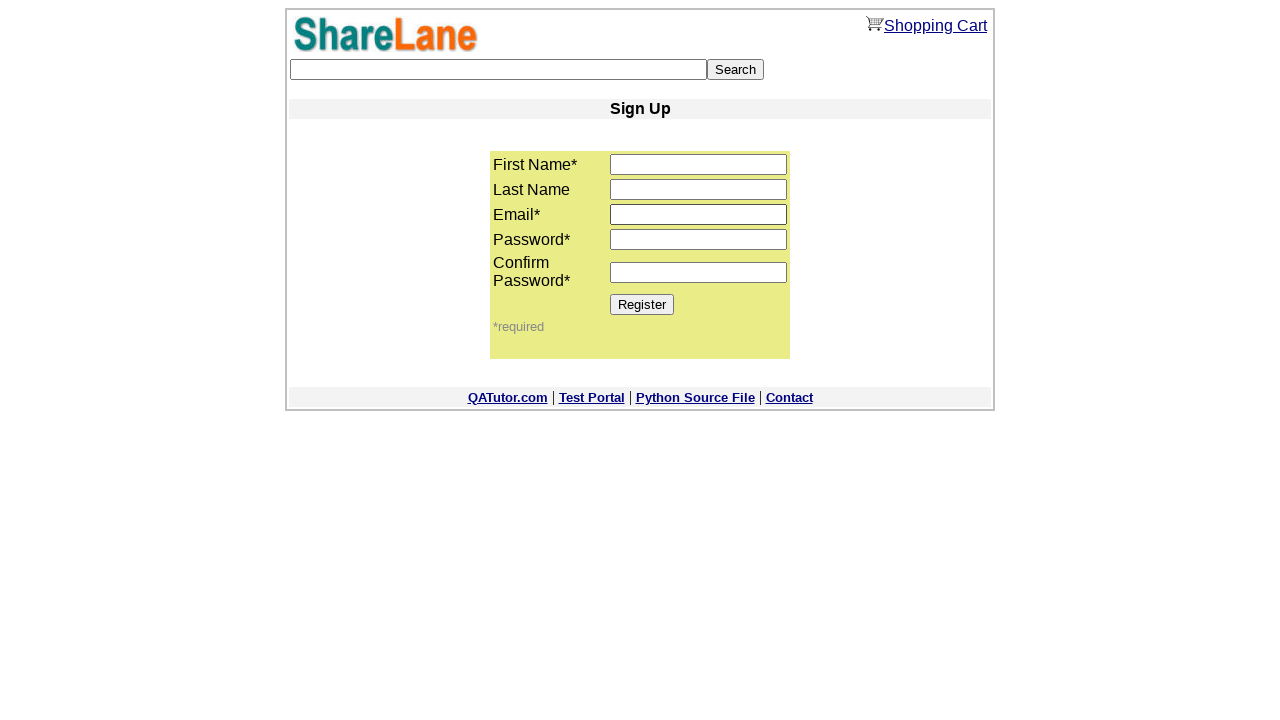

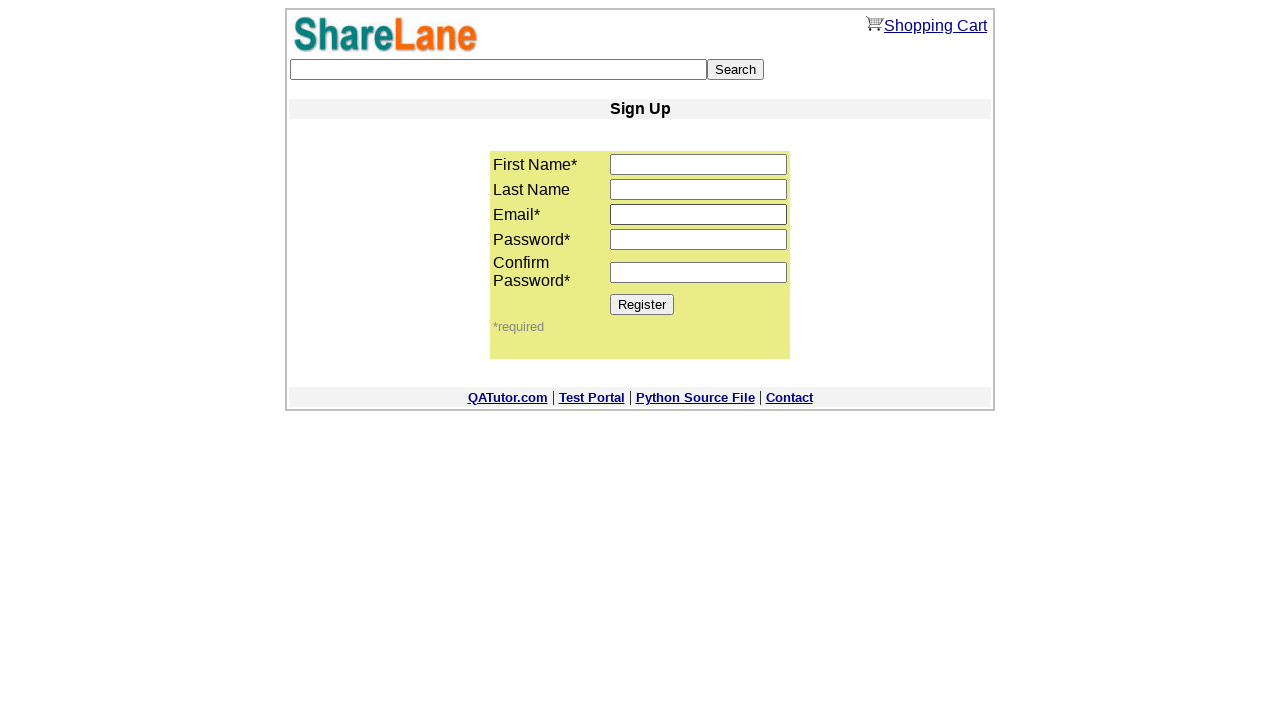